Tests registration without accepting privacy policy to verify error message is displayed

Starting URL: https://ecommerce-playground.lambdatest.io/index.php?route=account/register

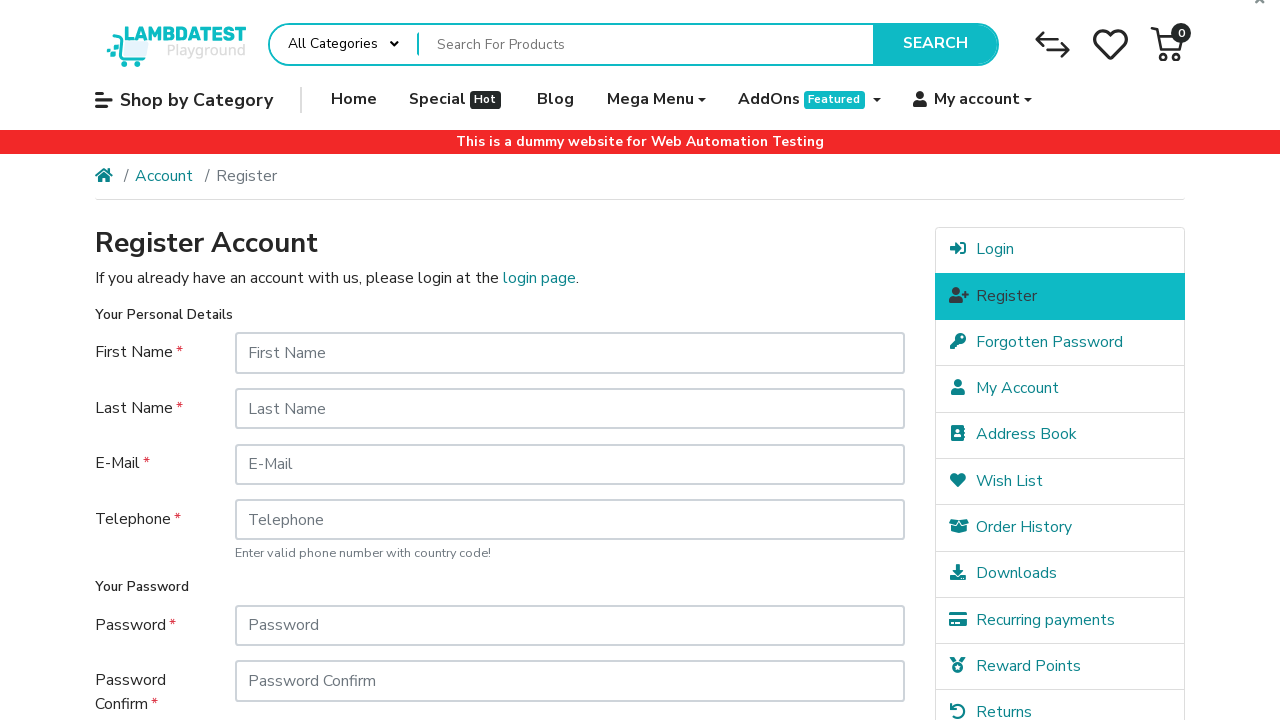

Filled first name field with 'John' on input[name='firstname']
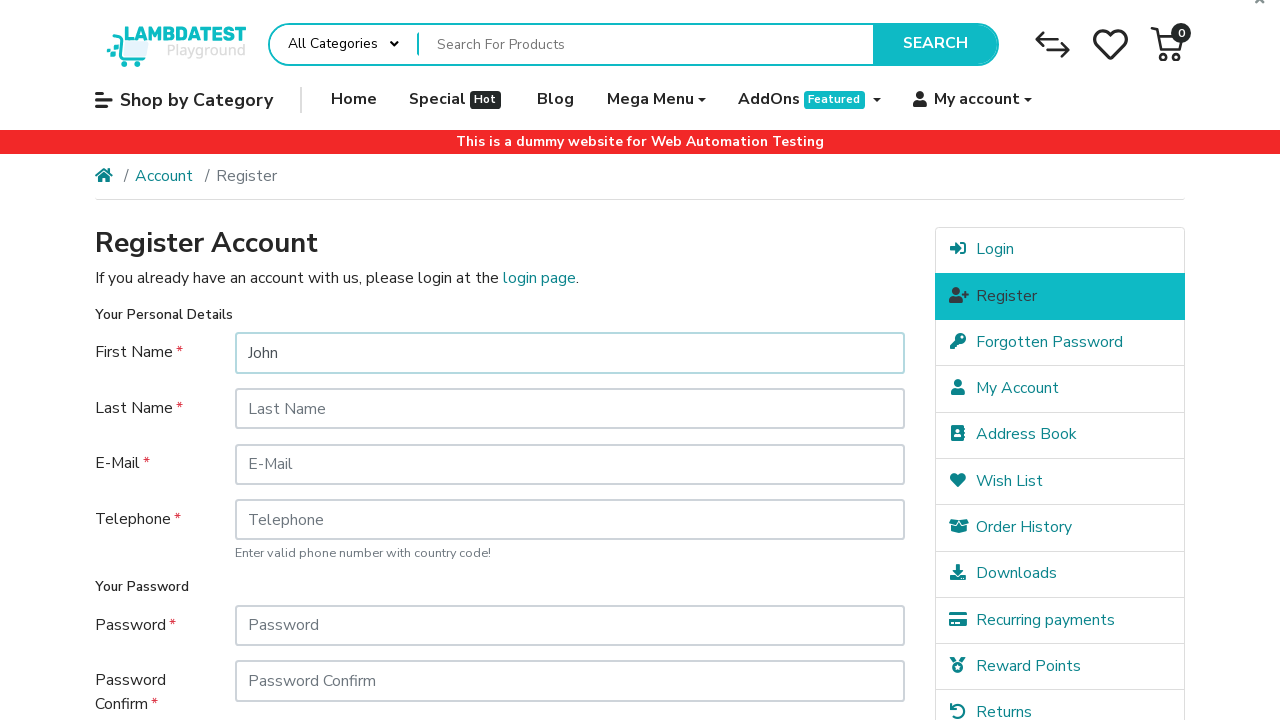

Filled last name field with 'Doe' on input[name='lastname']
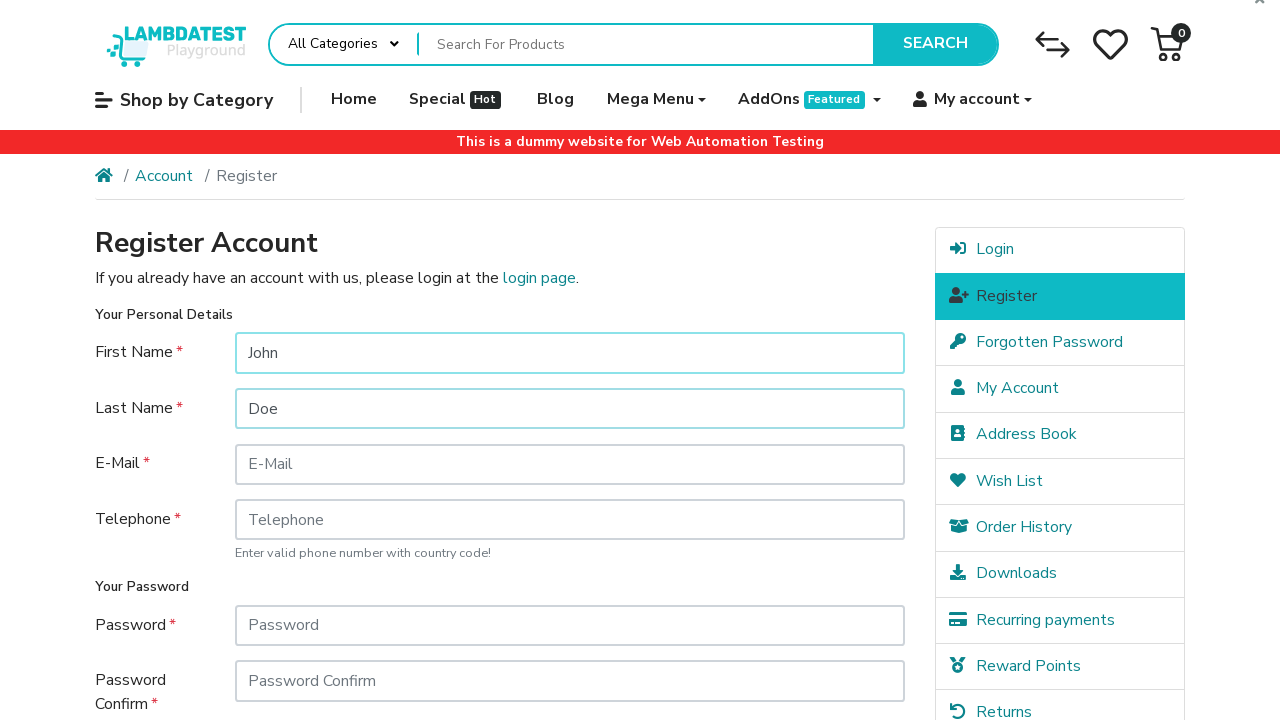

Filled email field with 'testuser4851@example.com' on input[name='email']
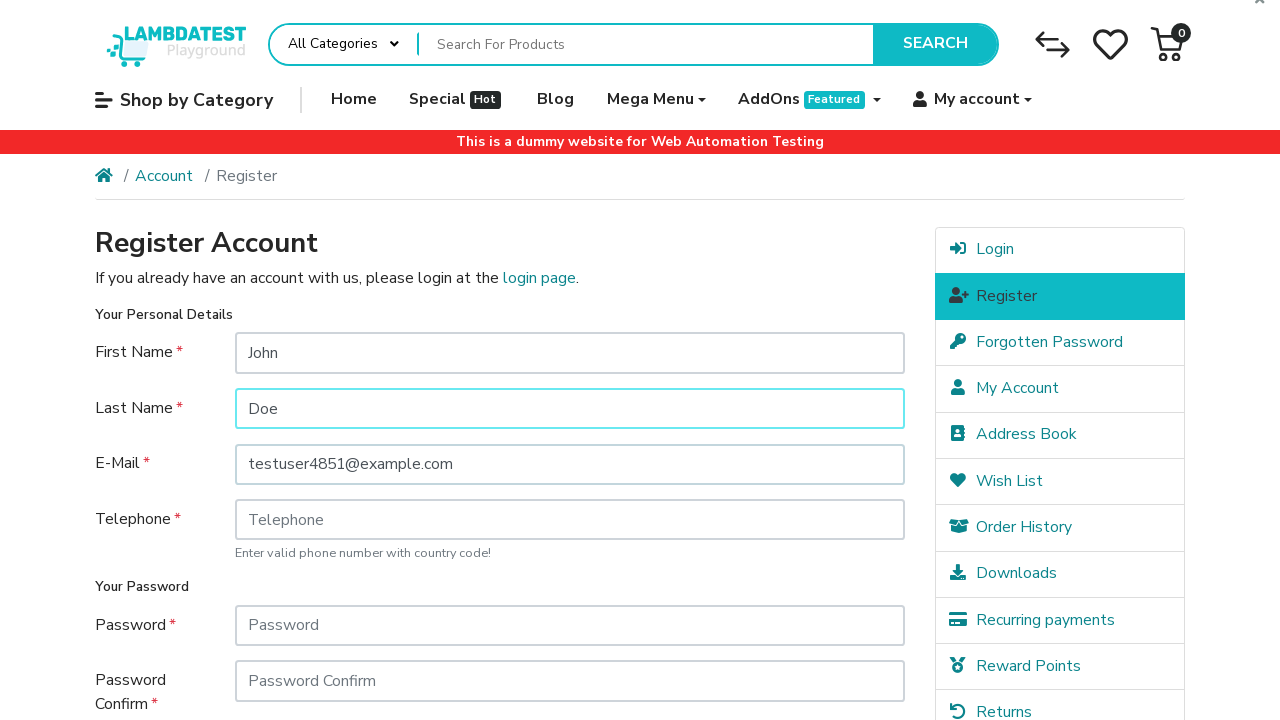

Filled telephone field with '0040755829345' on input[name='telephone']
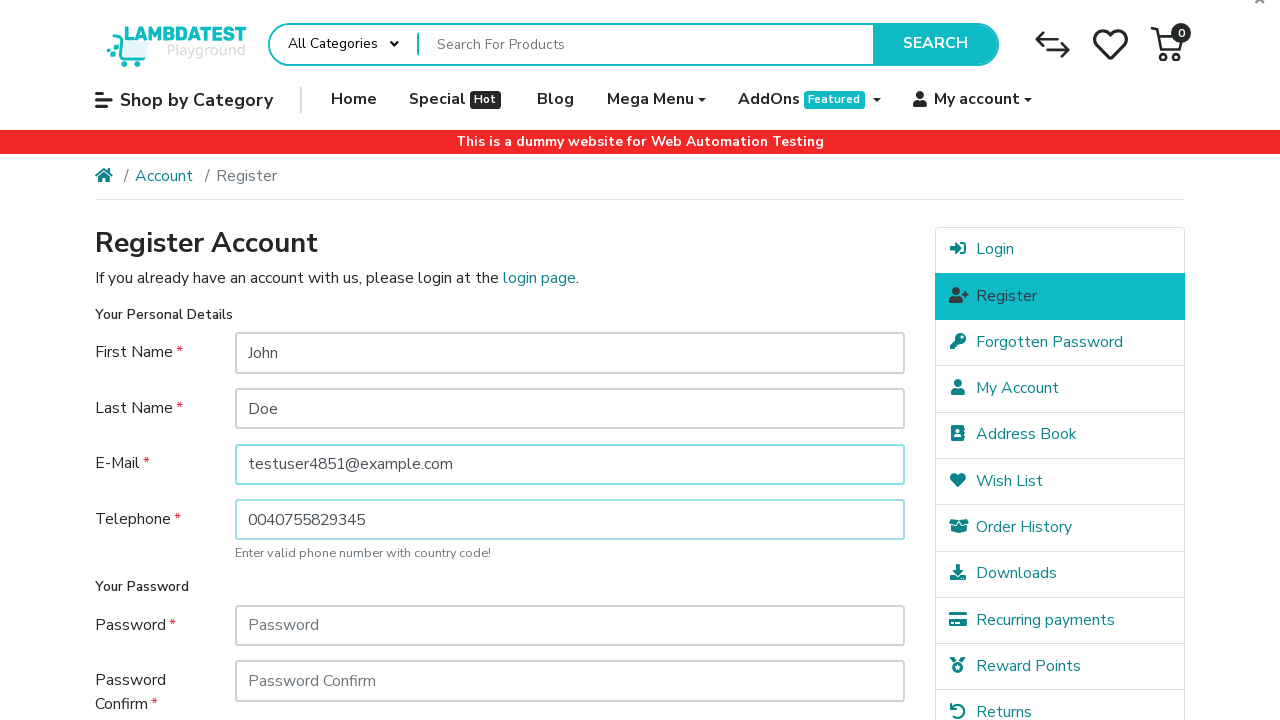

Filled password field with 'Password123' on input[name='password']
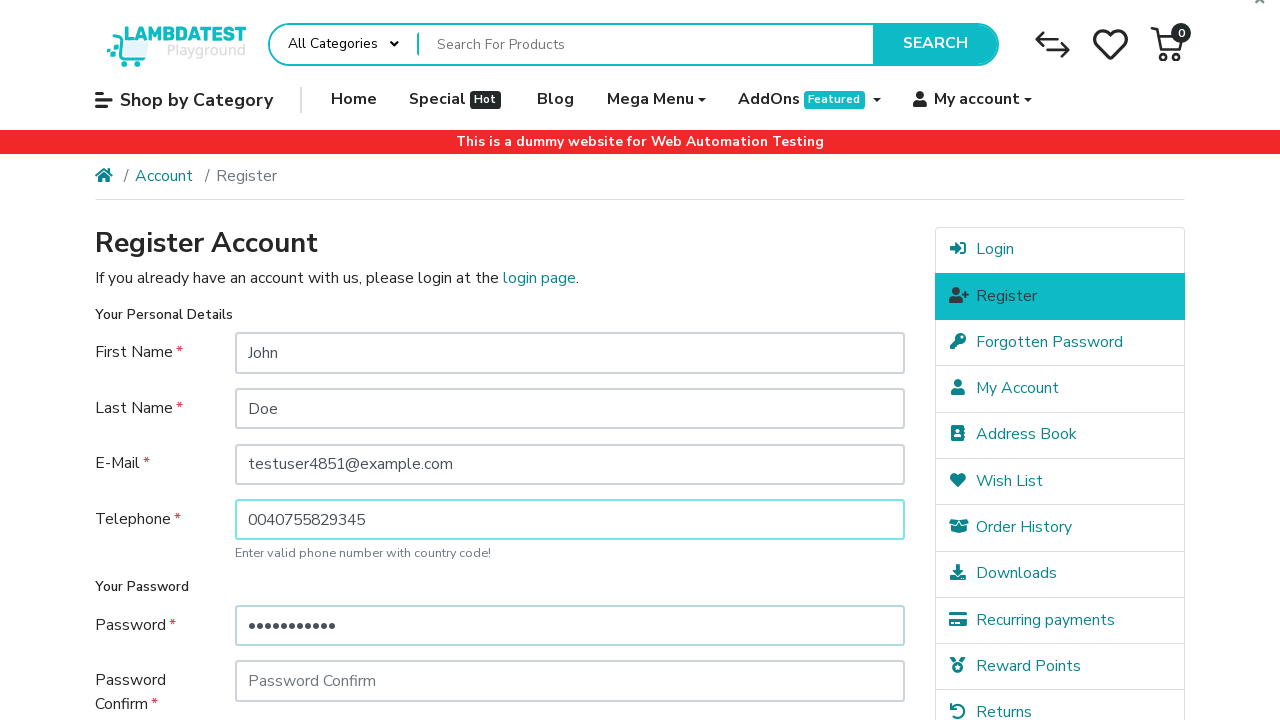

Filled password confirmation field with 'Password123' on input[name='confirm']
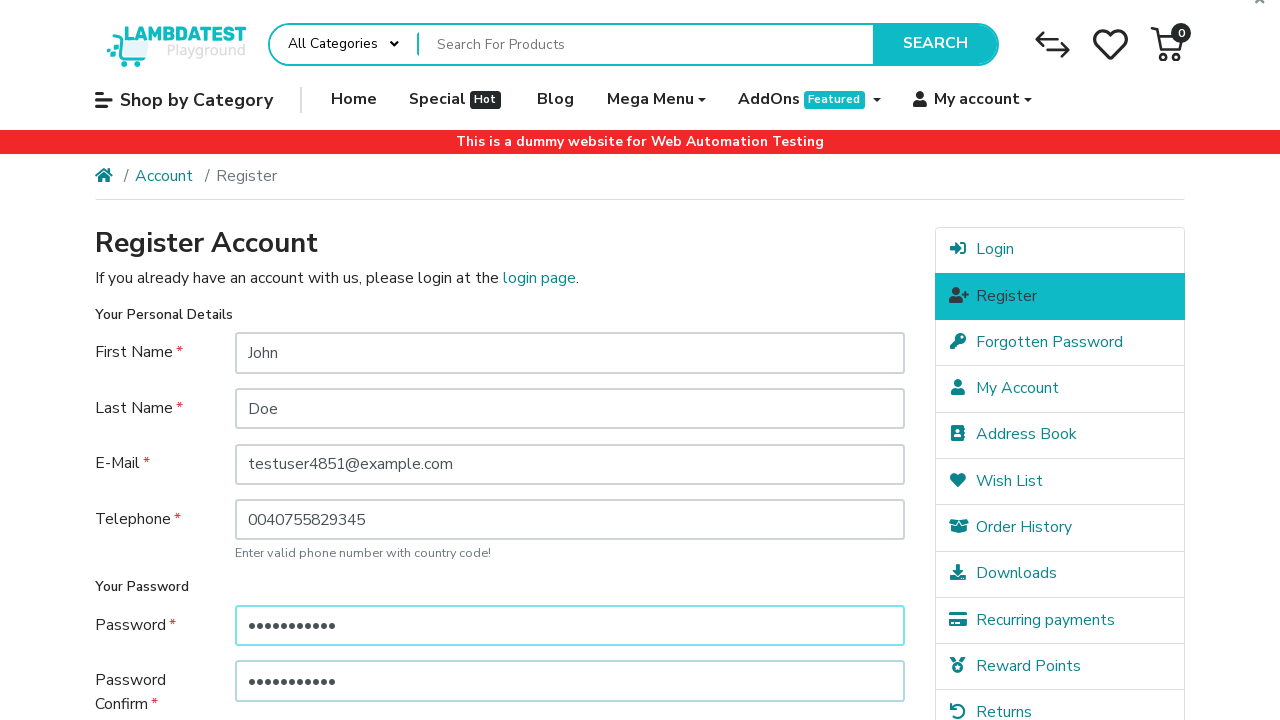

Clicked Continue button without accepting Privacy Policy at (858, 578) on input[type='submit'][value='Continue']
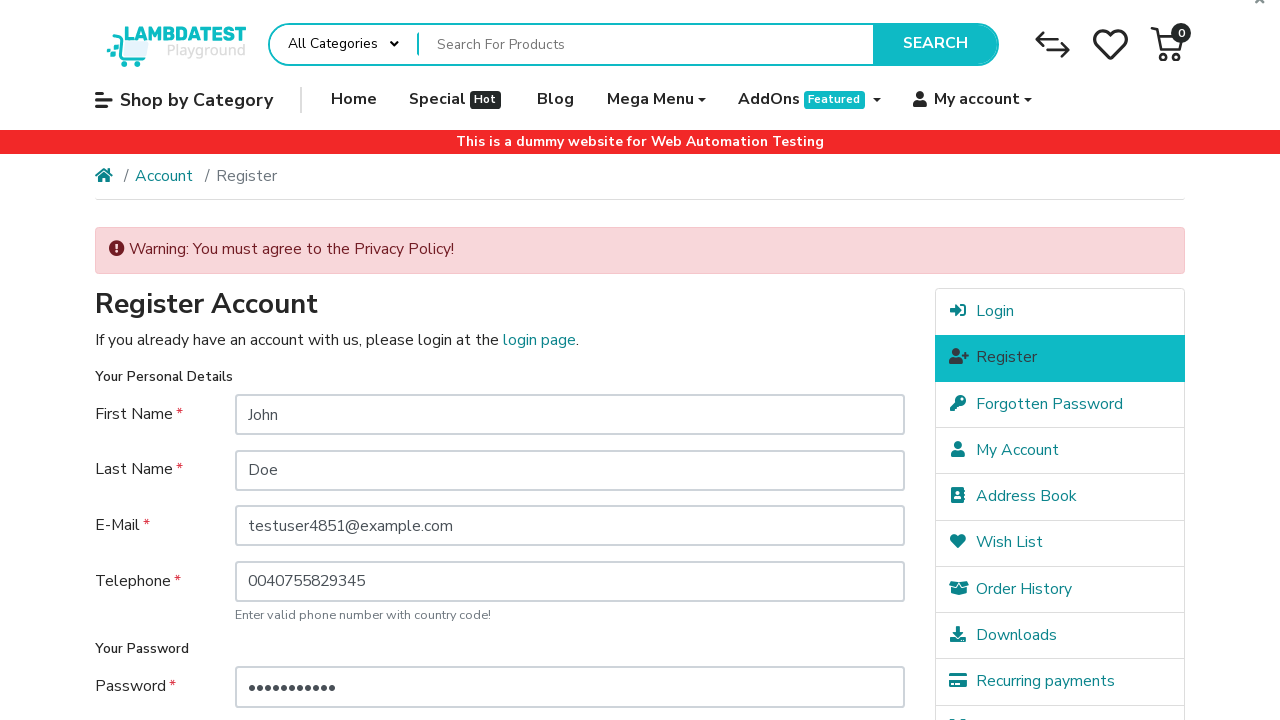

Privacy Policy error message displayed
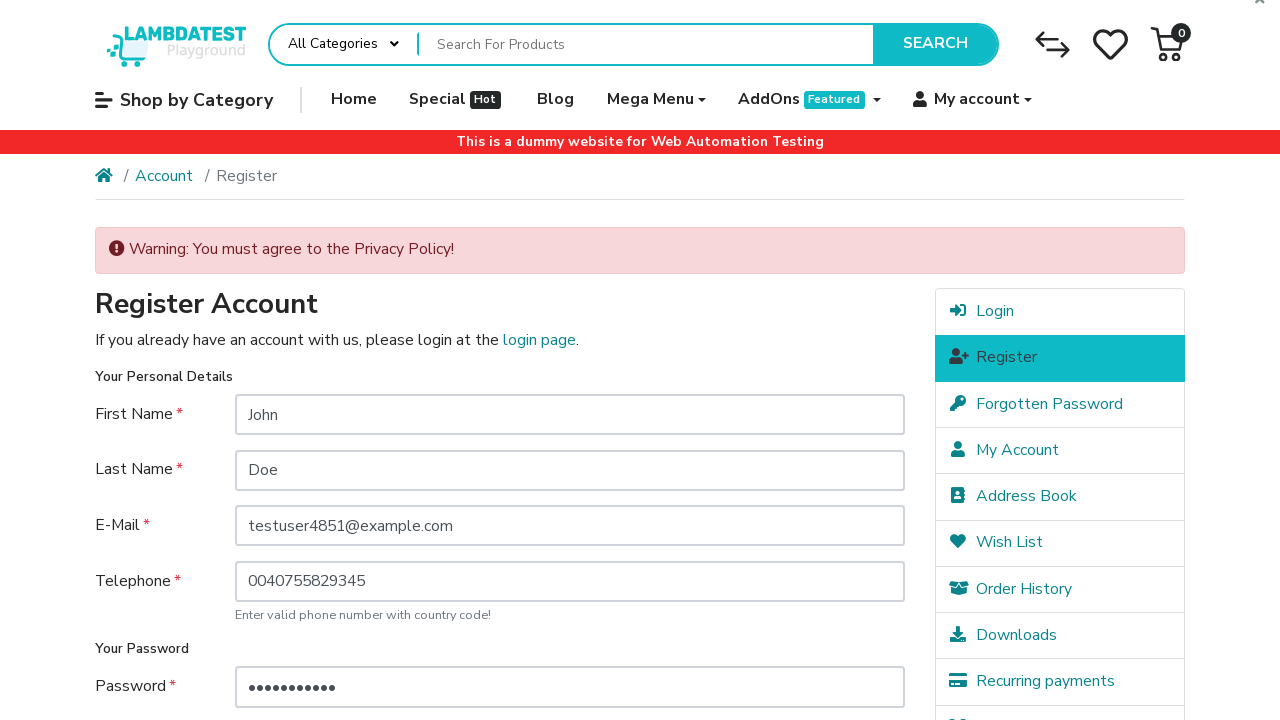

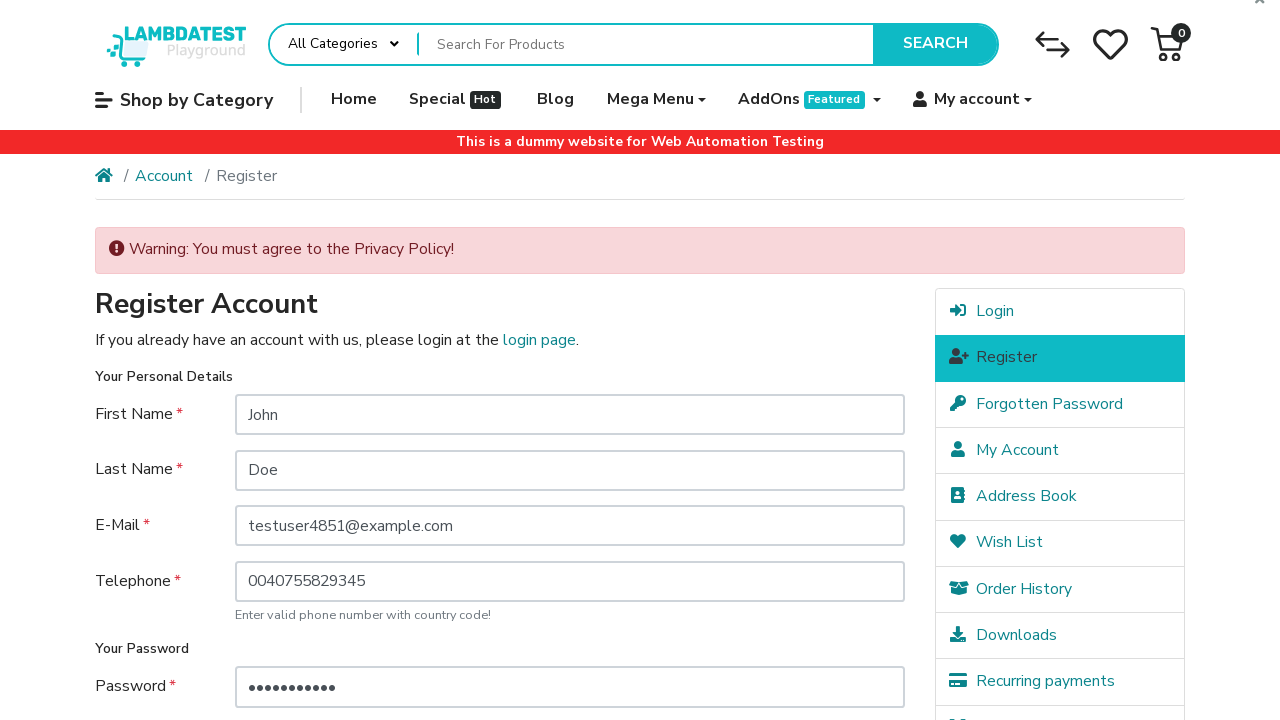